Tests radio button interaction by clicking a gender radio button and verifying it becomes selected

Starting URL: http://wcaquino.me/selenium/componentes.html

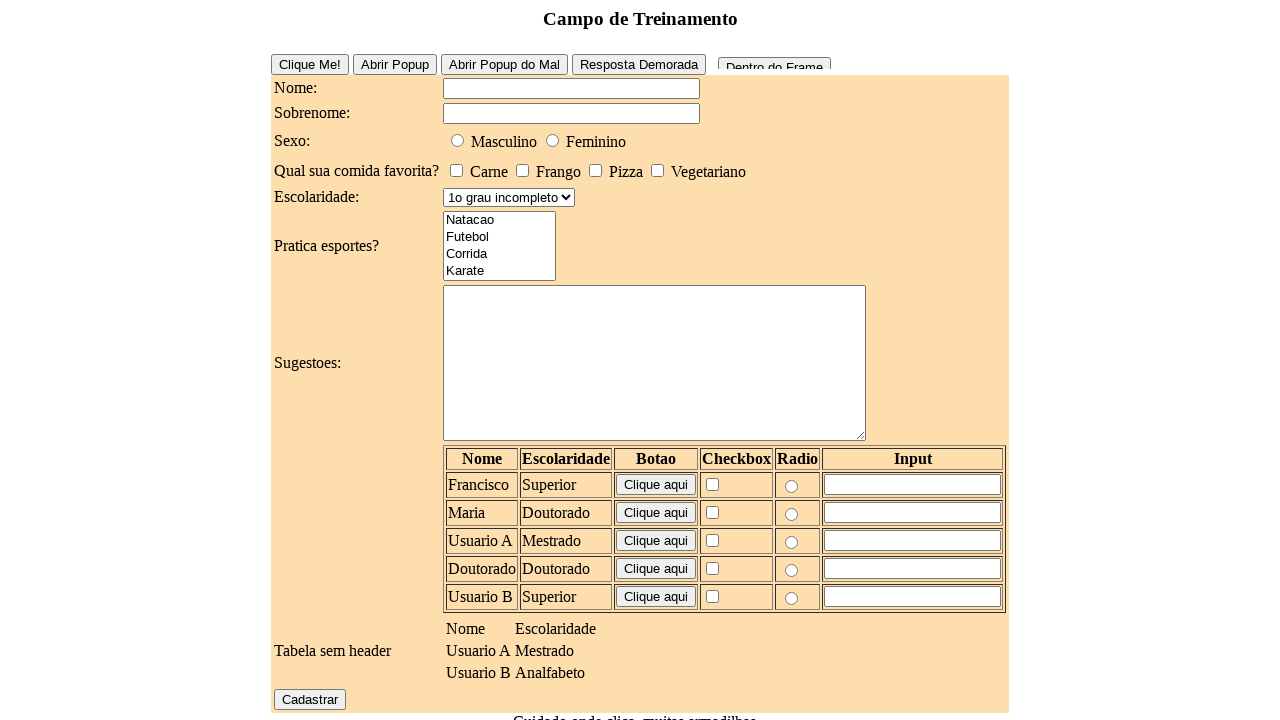

Clicked the first gender radio button (male option) at (458, 140) on #elementosForm\:sexo\:0
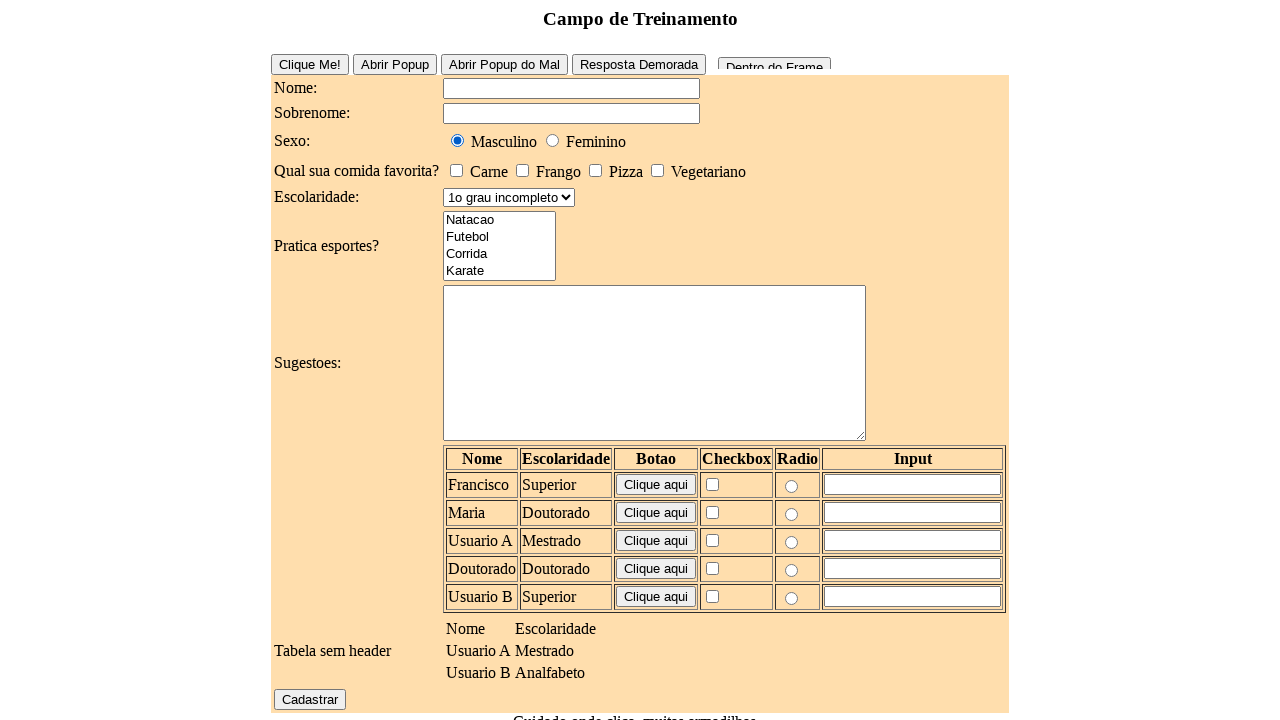

Verified that the gender radio button is now selected
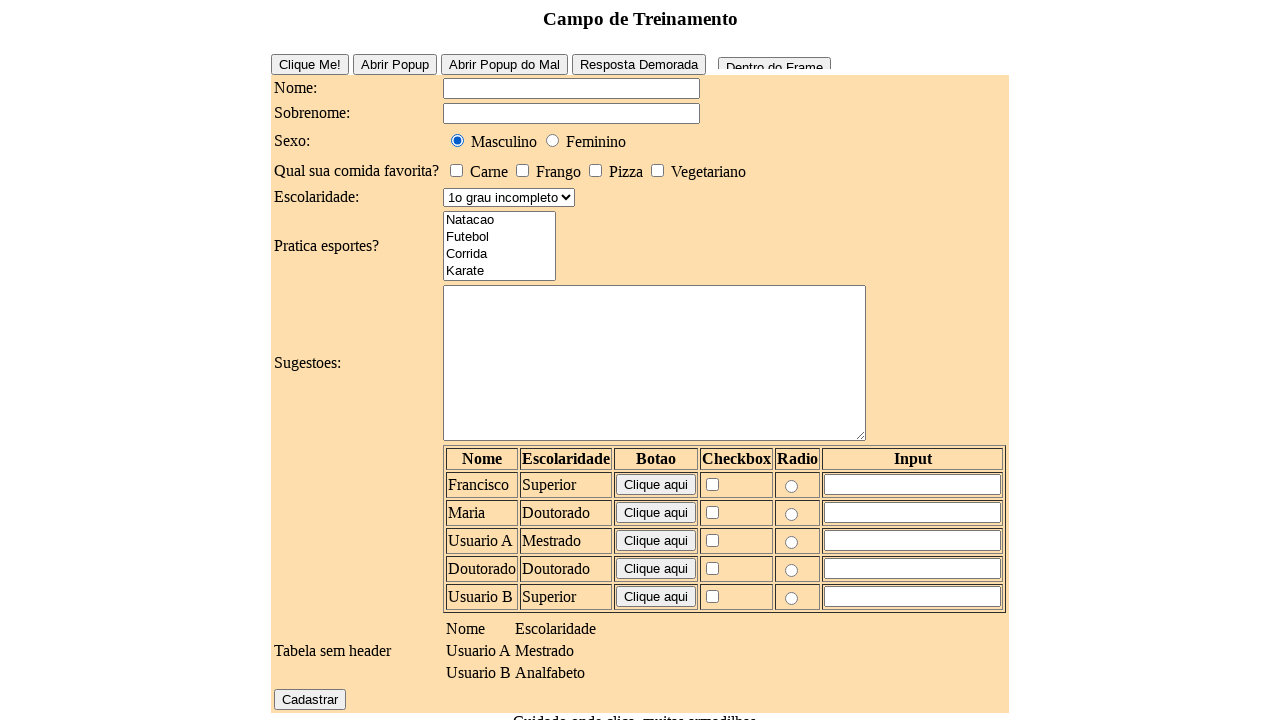

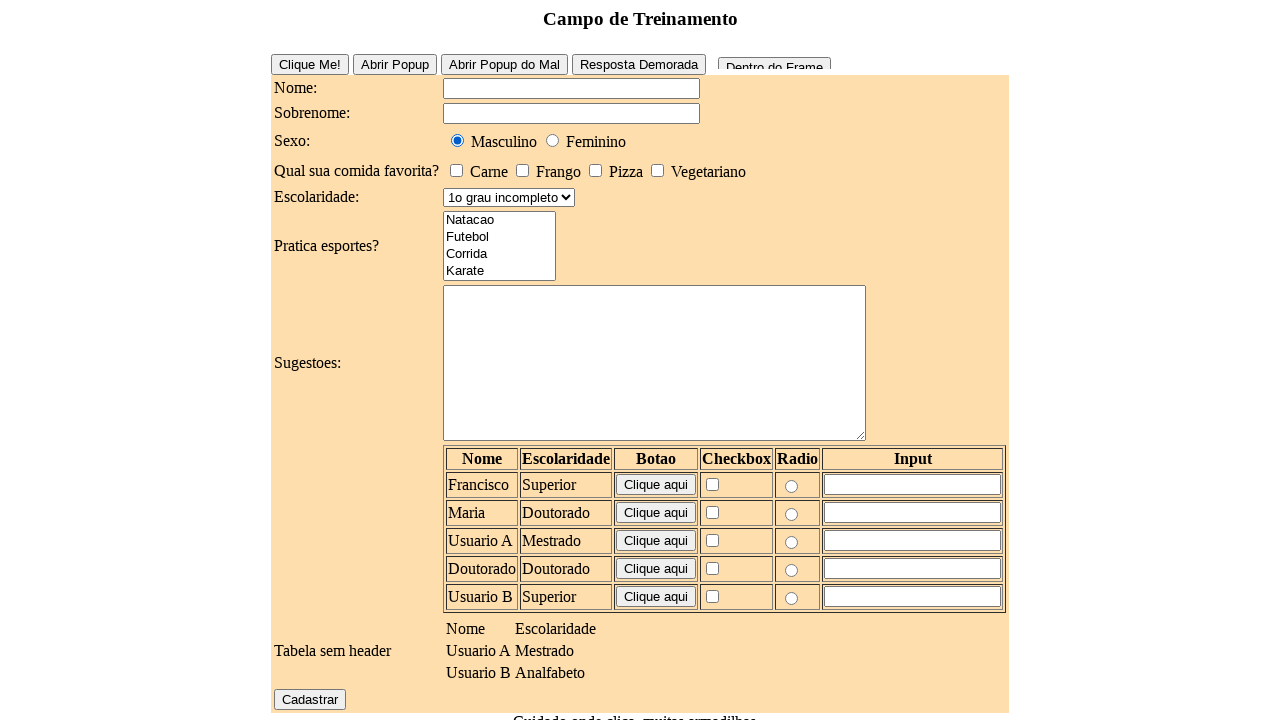